Tests that edits are cancelled when pressing Escape

Starting URL: https://demo.playwright.dev/todomvc

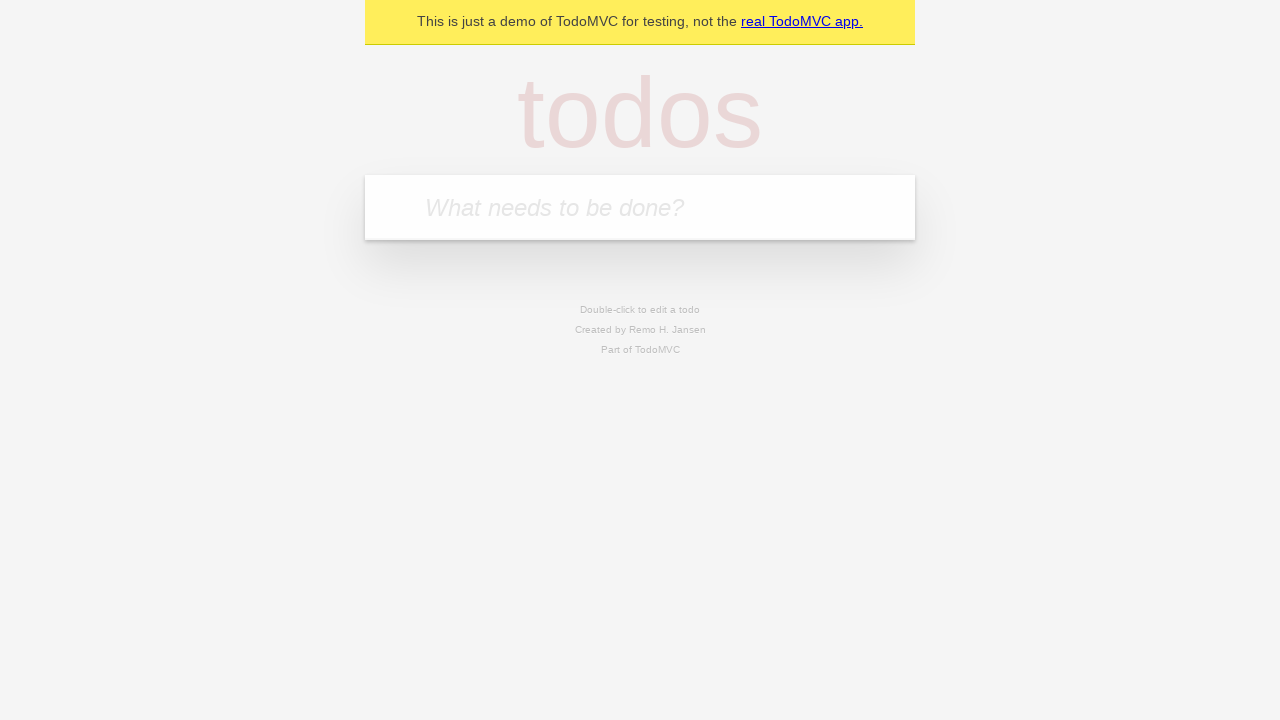

Filled first todo input with 'buy some cheese' on internal:attr=[placeholder="What needs to be done?"i]
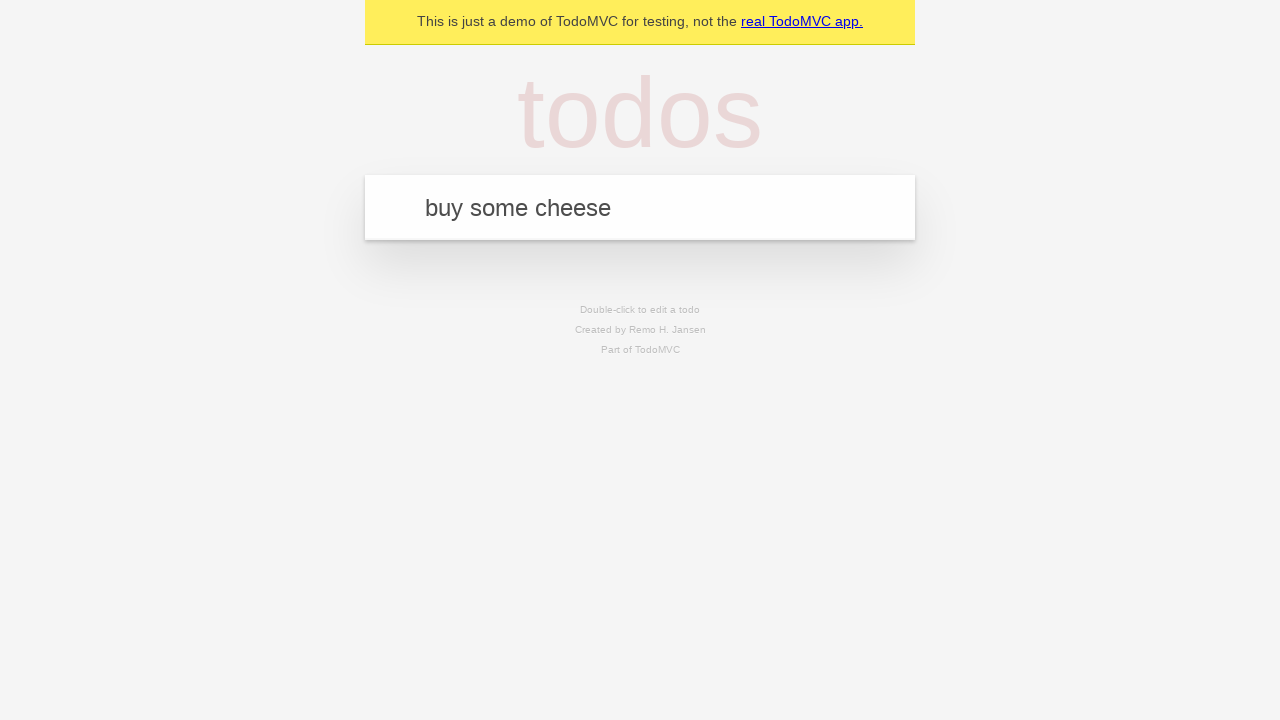

Pressed Enter to create first todo on internal:attr=[placeholder="What needs to be done?"i]
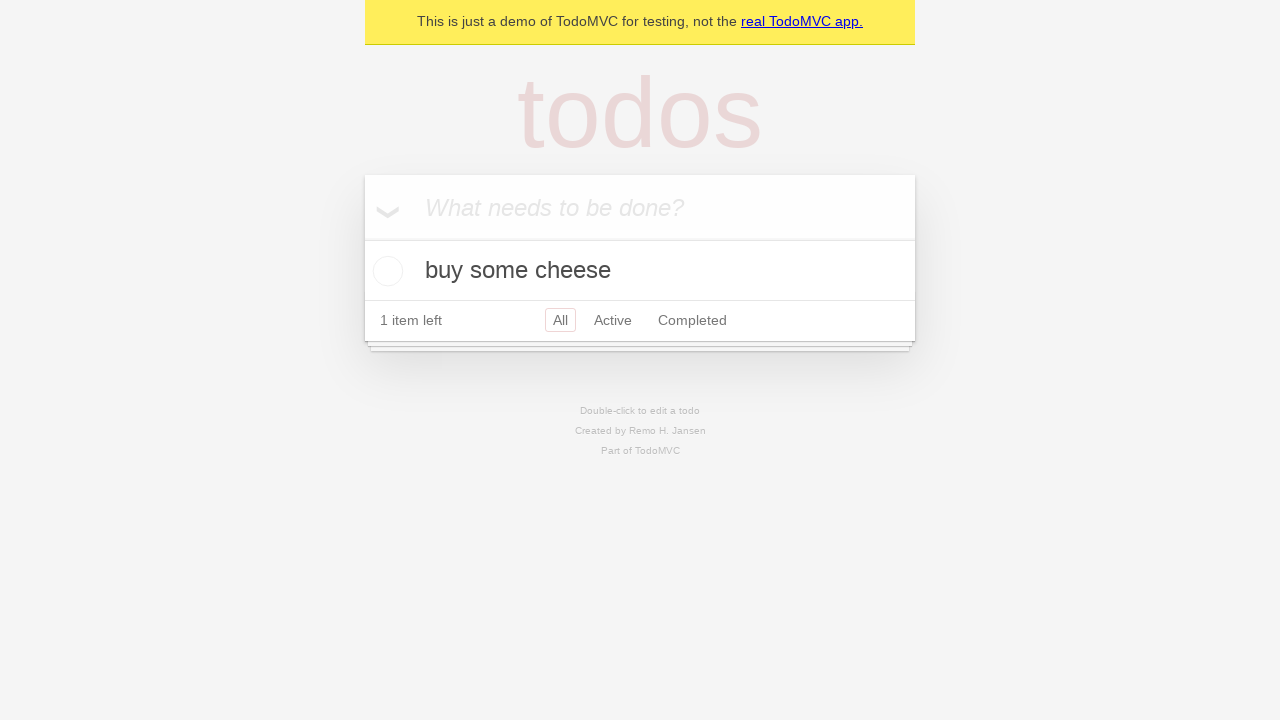

Filled second todo input with 'feed the cat' on internal:attr=[placeholder="What needs to be done?"i]
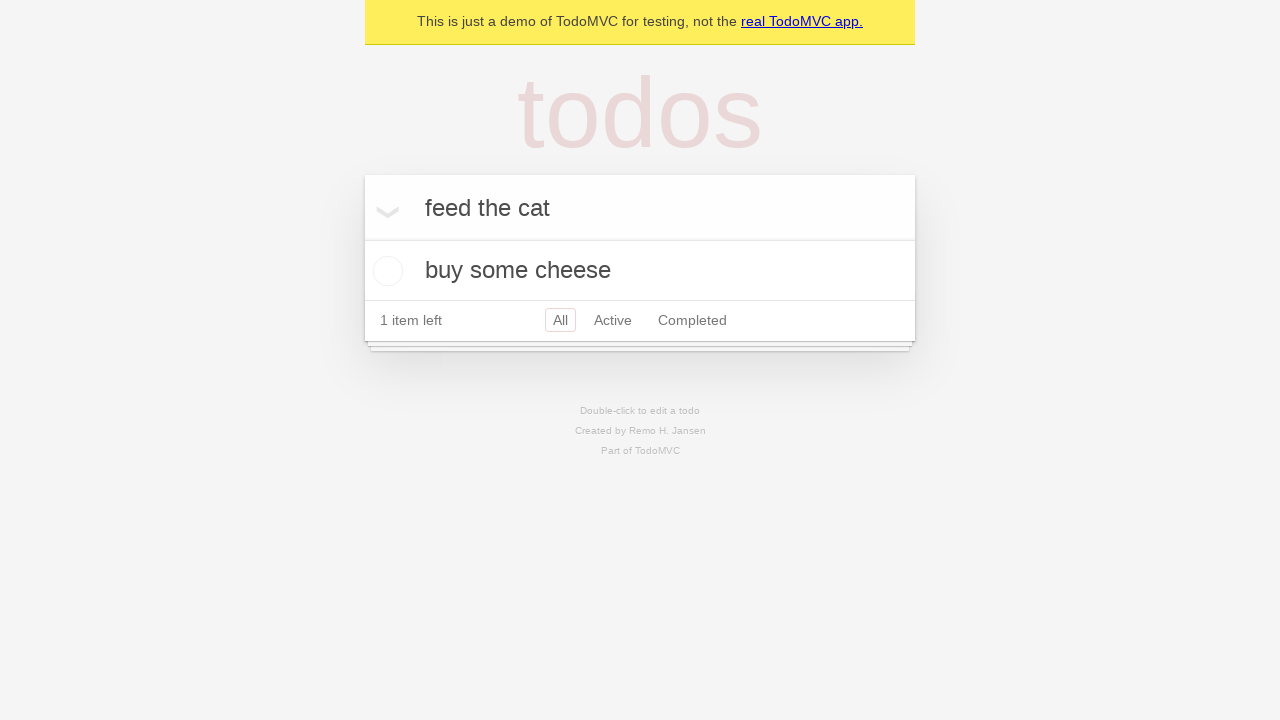

Pressed Enter to create second todo on internal:attr=[placeholder="What needs to be done?"i]
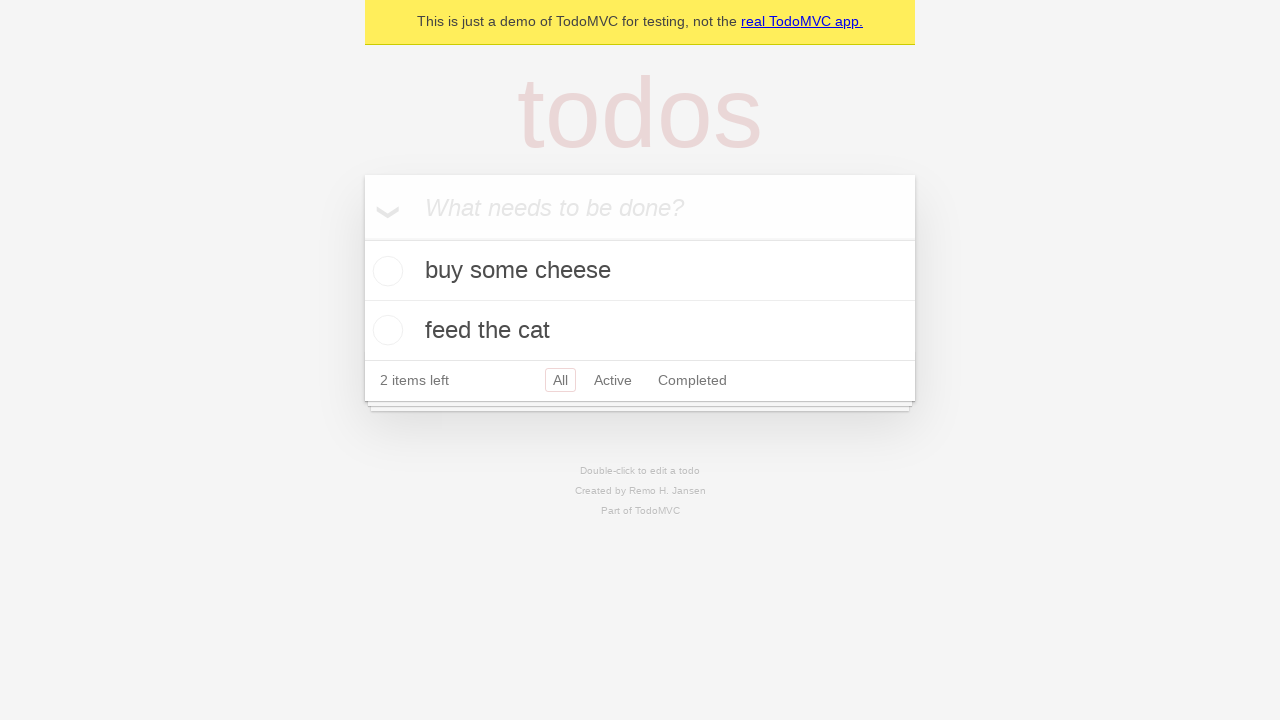

Filled third todo input with 'book a doctors appointment' on internal:attr=[placeholder="What needs to be done?"i]
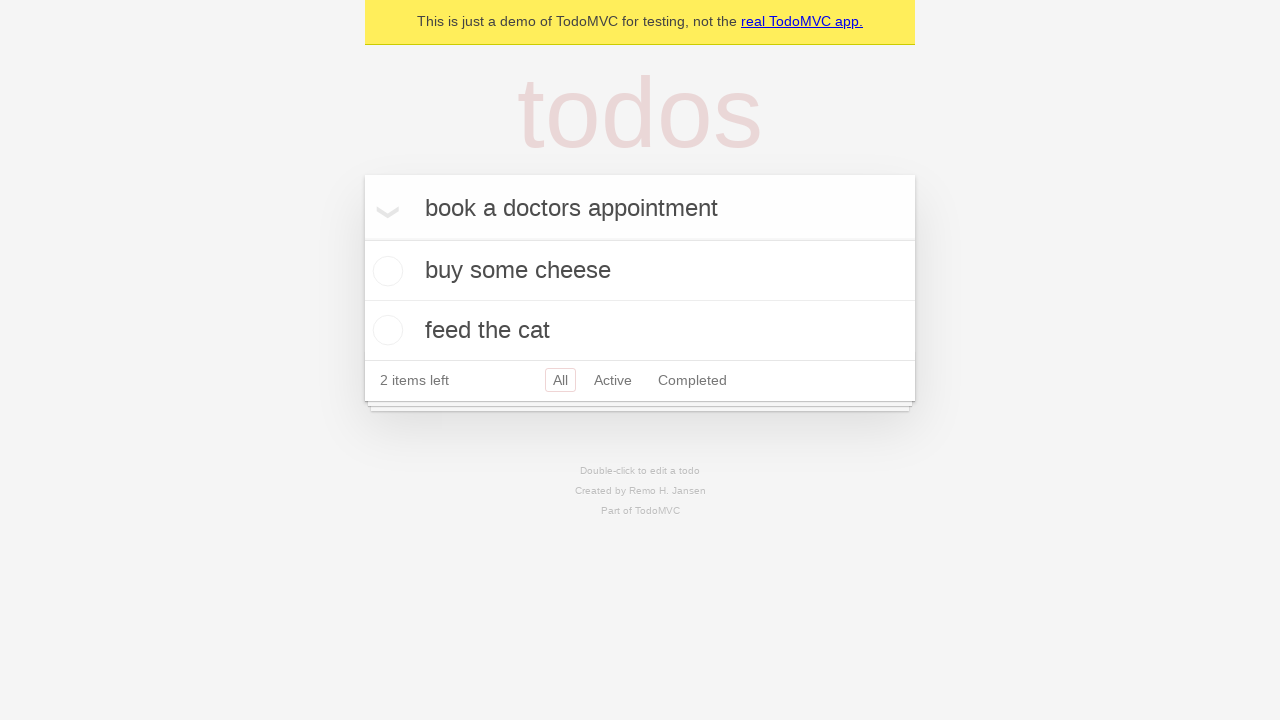

Pressed Enter to create third todo on internal:attr=[placeholder="What needs to be done?"i]
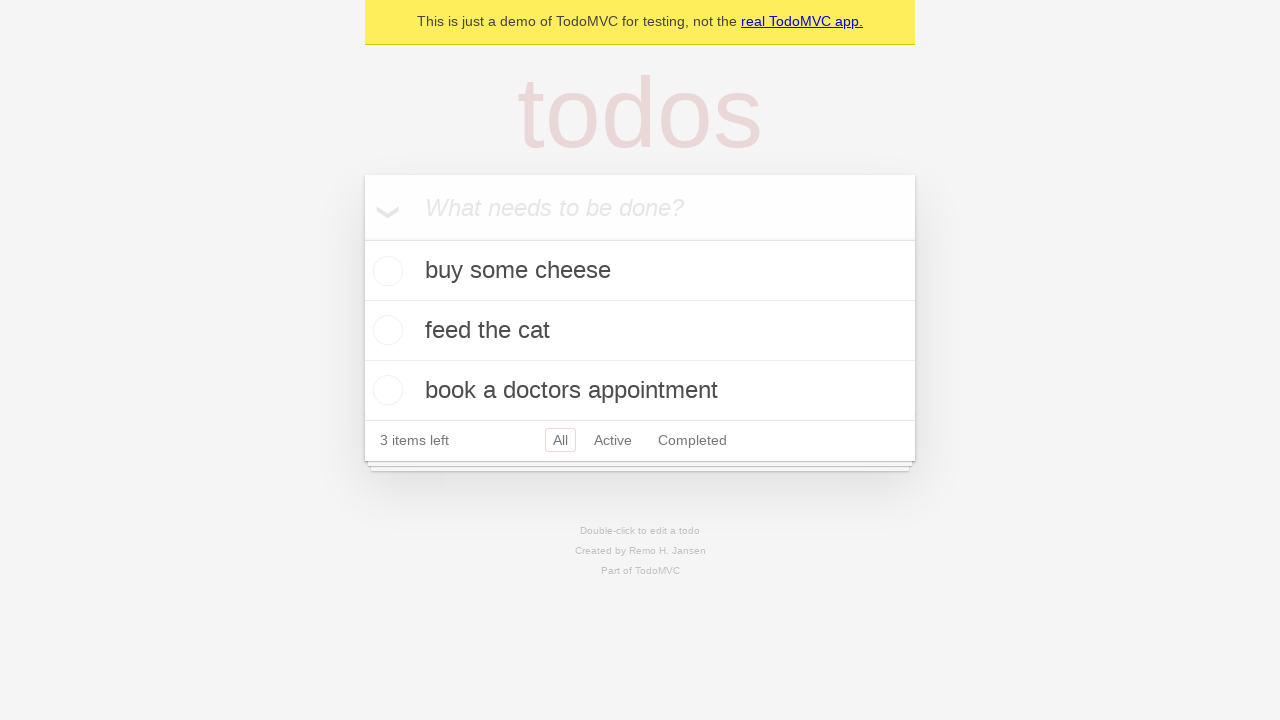

Double-clicked second todo to enter edit mode at (640, 331) on [data-testid='todo-item'] >> nth=1
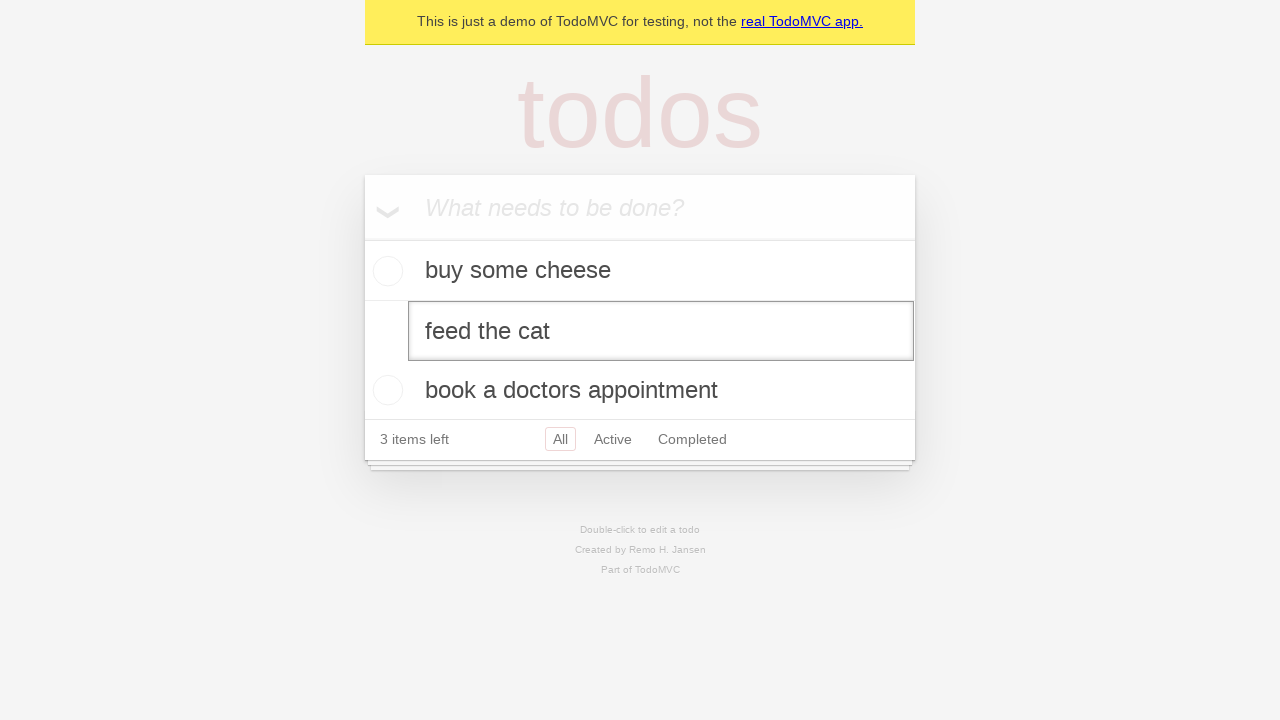

Filled edit textbox with 'buy some sausages' on [data-testid='todo-item'] >> nth=1 >> internal:role=textbox[name="Edit"i]
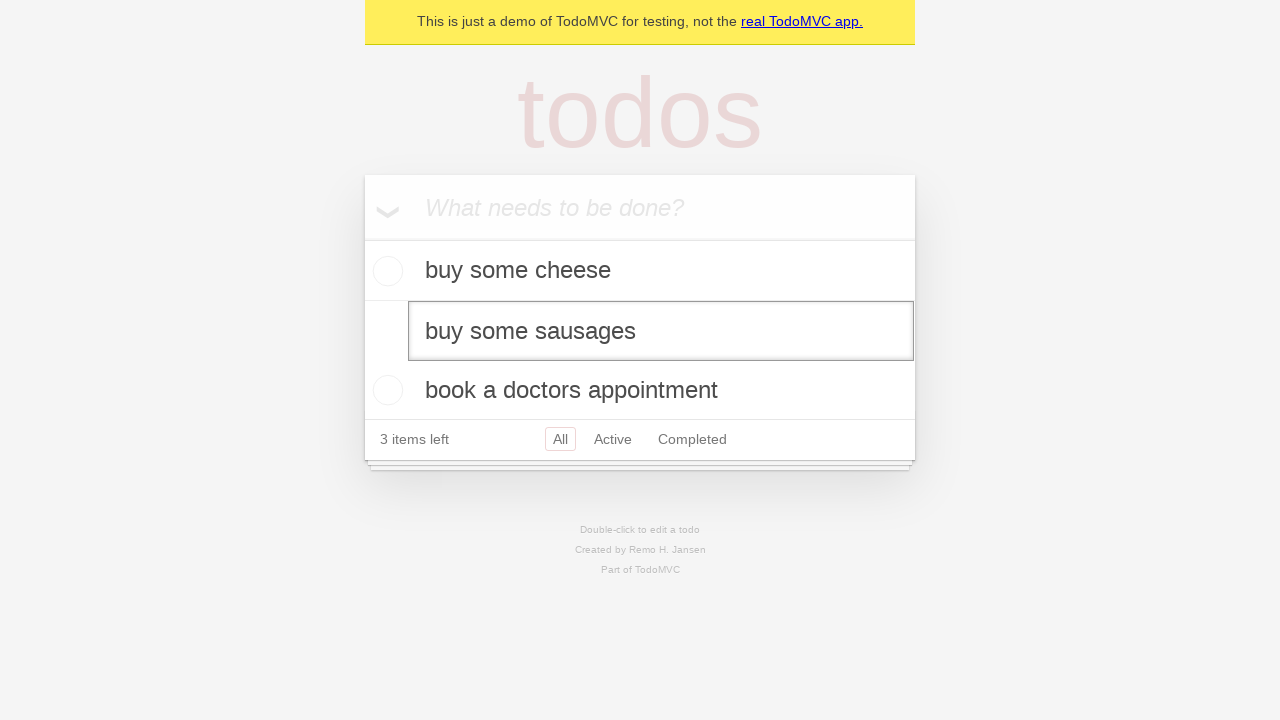

Pressed Escape to cancel edit on [data-testid='todo-item'] >> nth=1 >> internal:role=textbox[name="Edit"i]
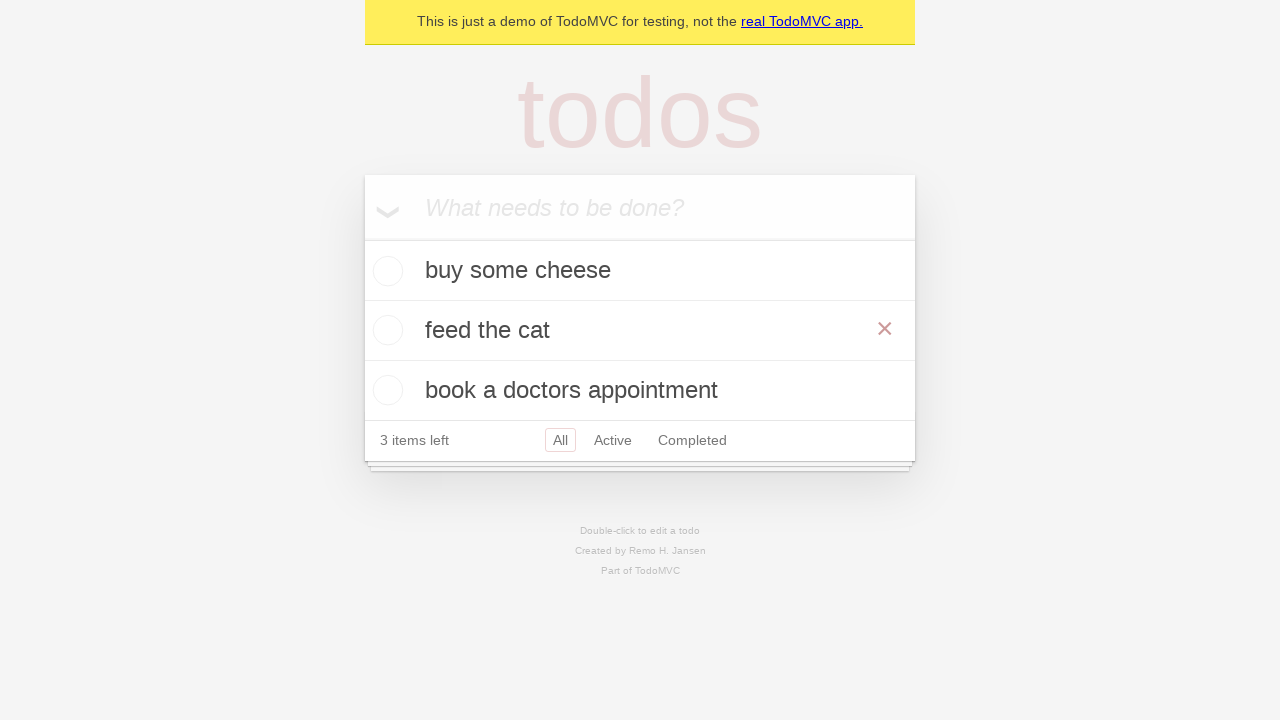

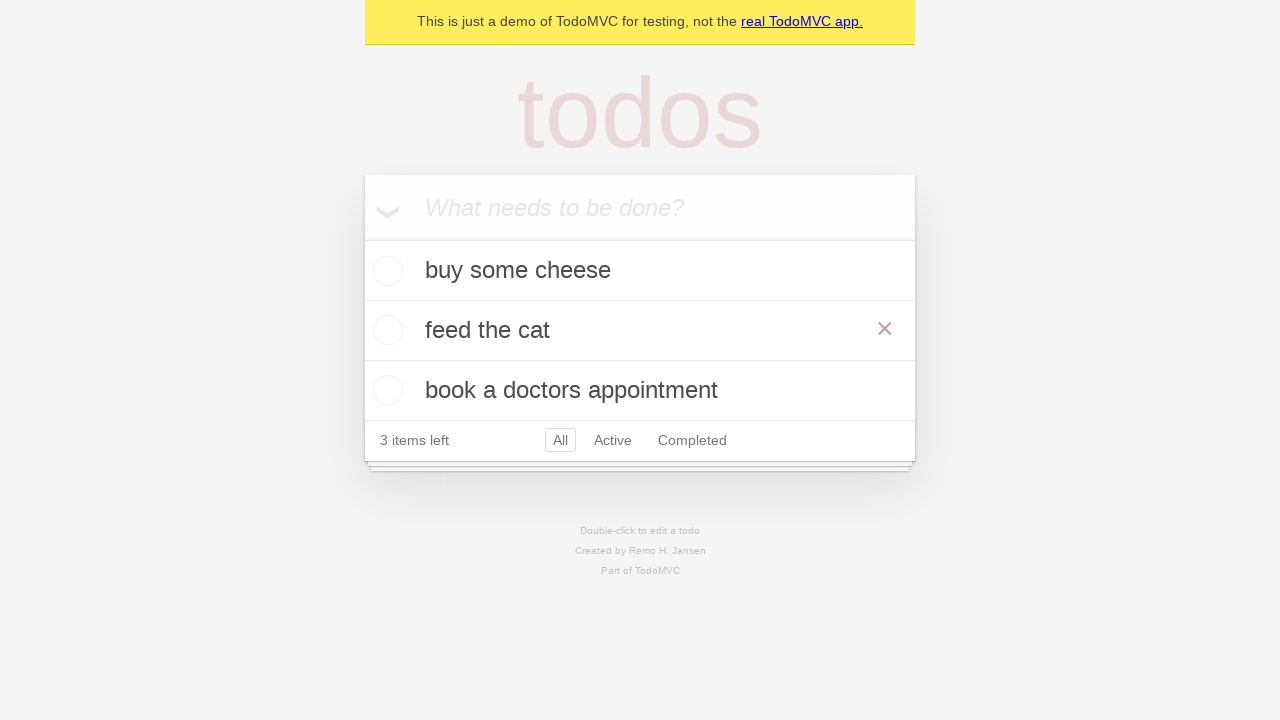